Tests filtering to display only active (non-completed) items

Starting URL: https://demo.playwright.dev/todomvc

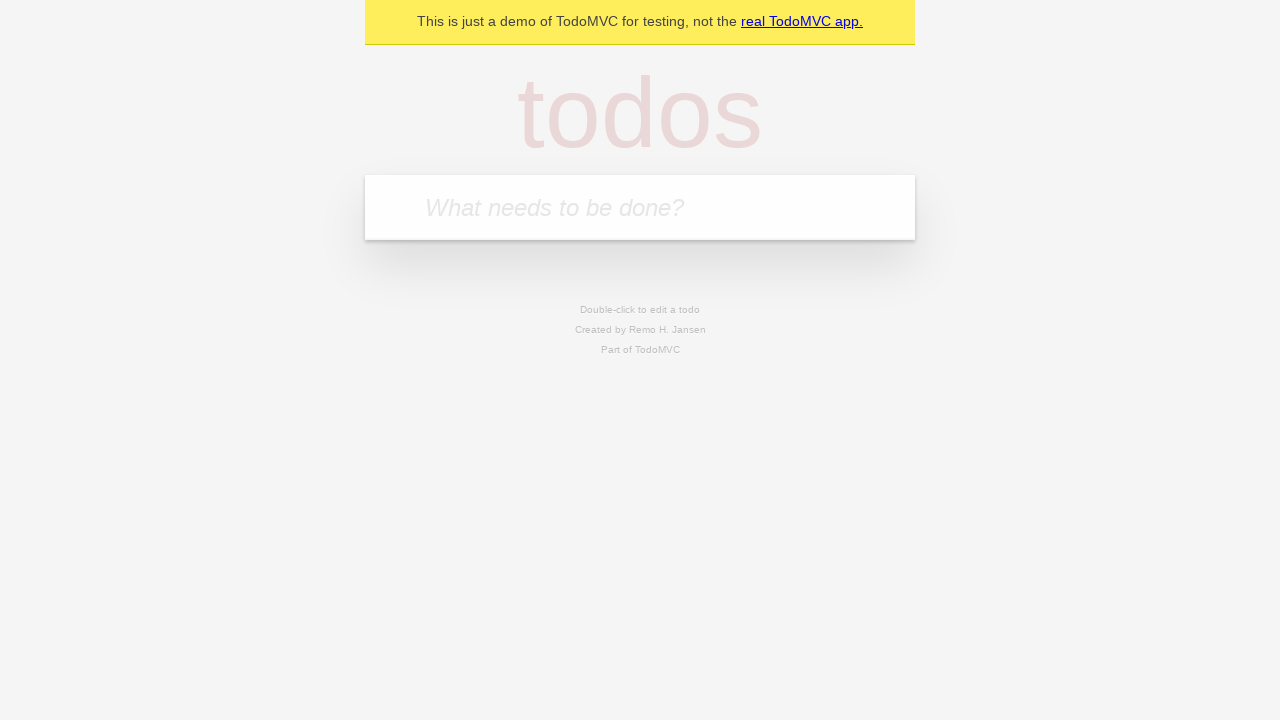

Filled new todo input with 'buy some cheese' on .new-todo
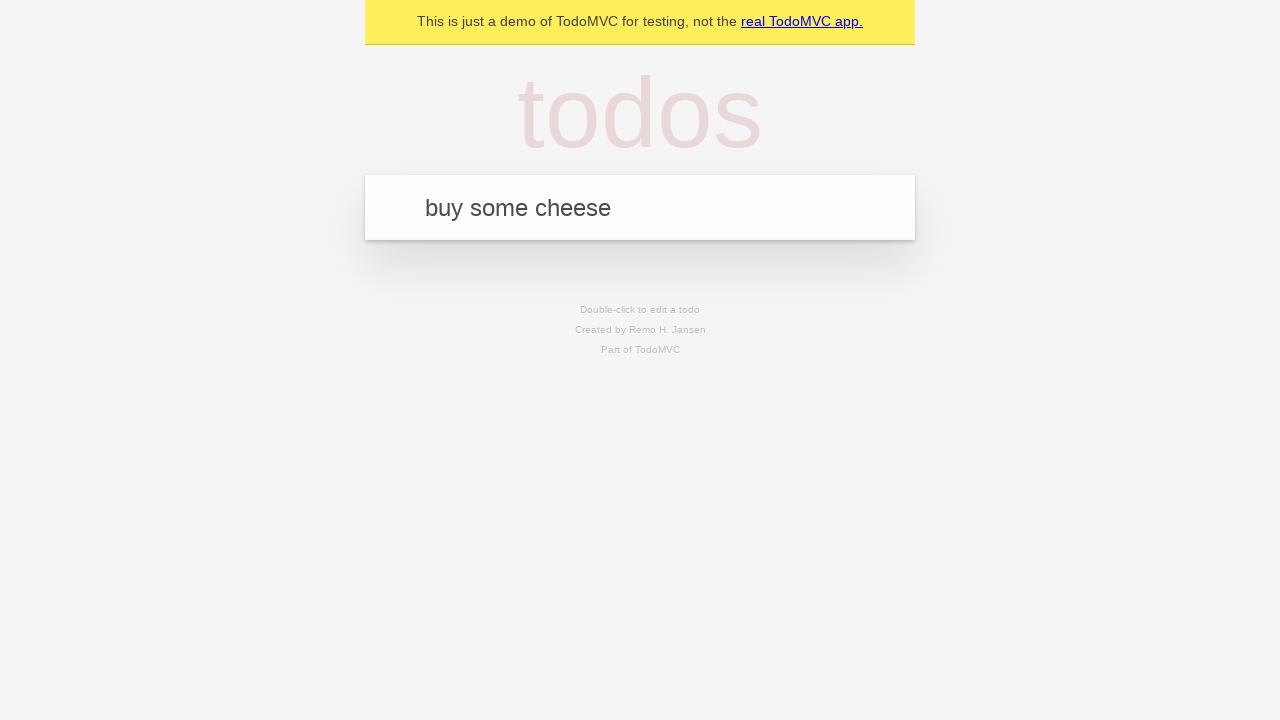

Pressed Enter to create first todo on .new-todo
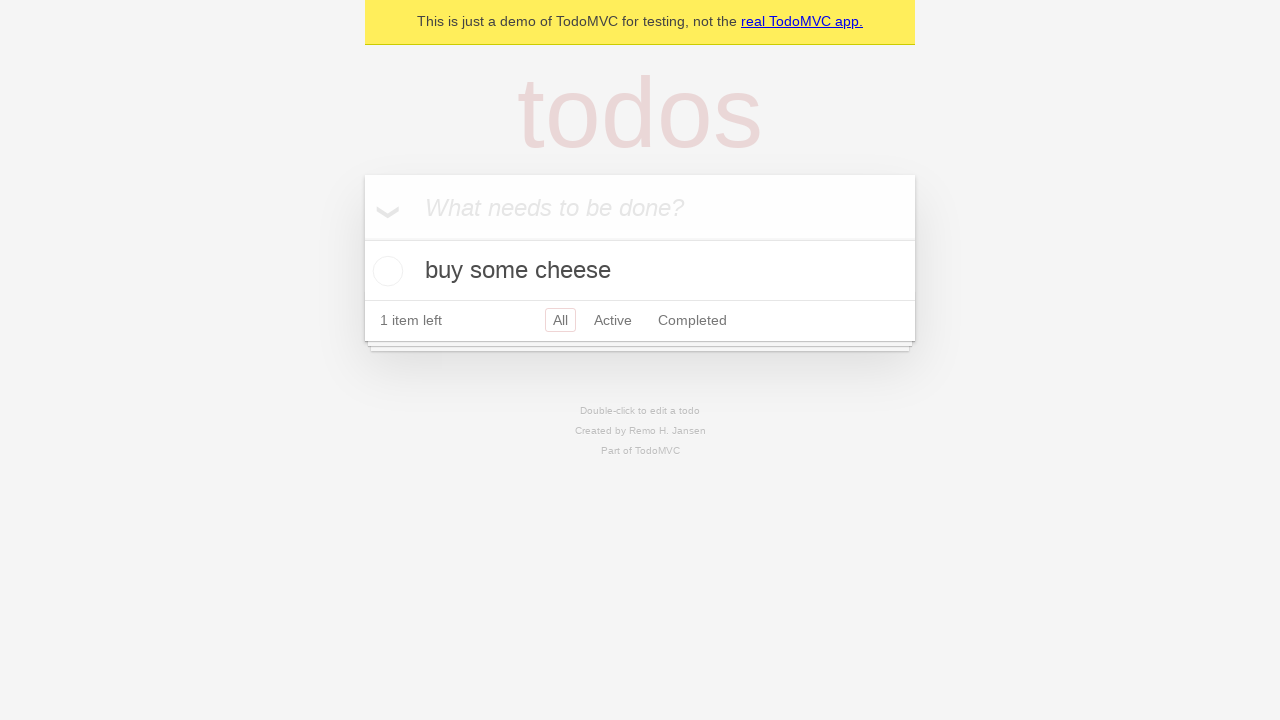

Filled new todo input with 'feed the cat' on .new-todo
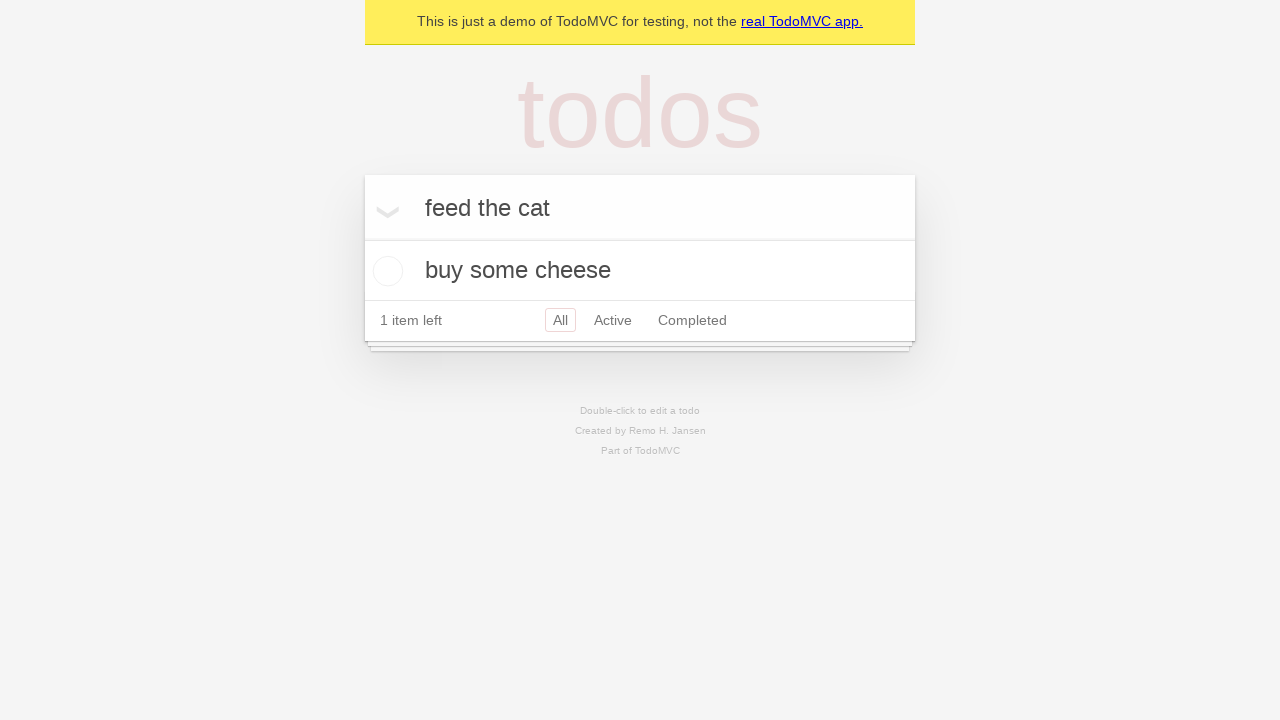

Pressed Enter to create second todo on .new-todo
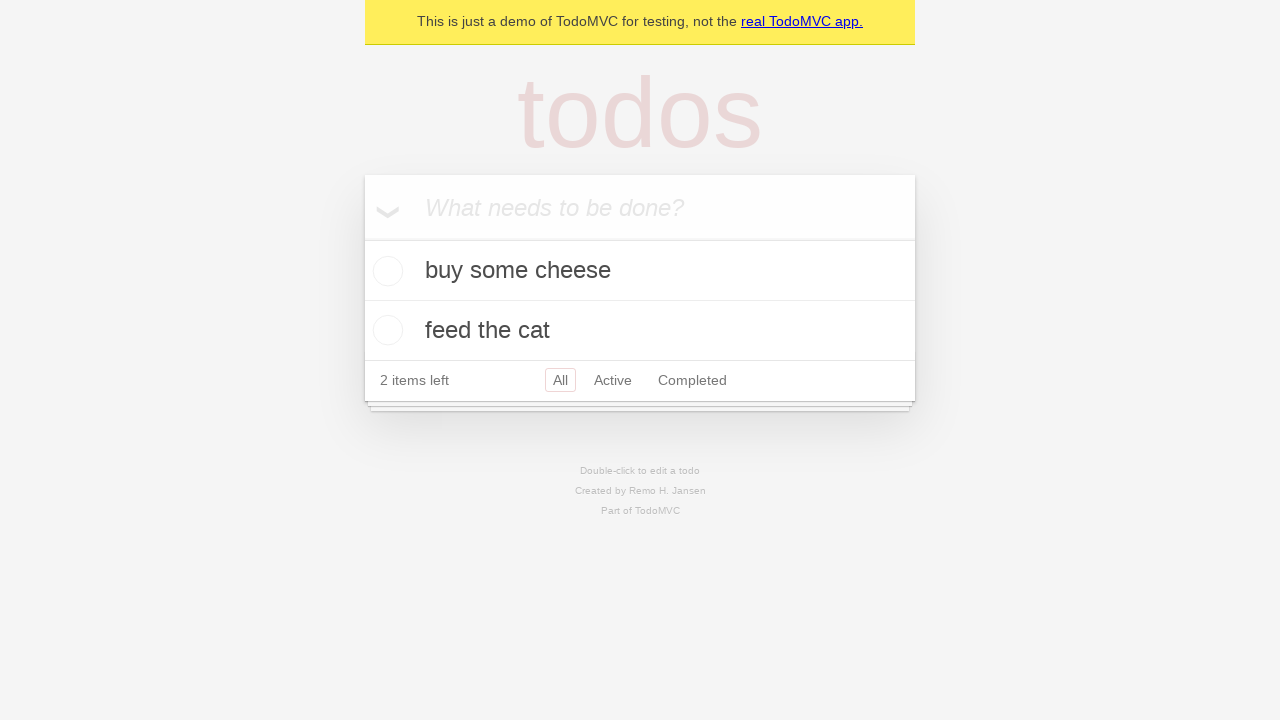

Filled new todo input with 'book a doctors appointment' on .new-todo
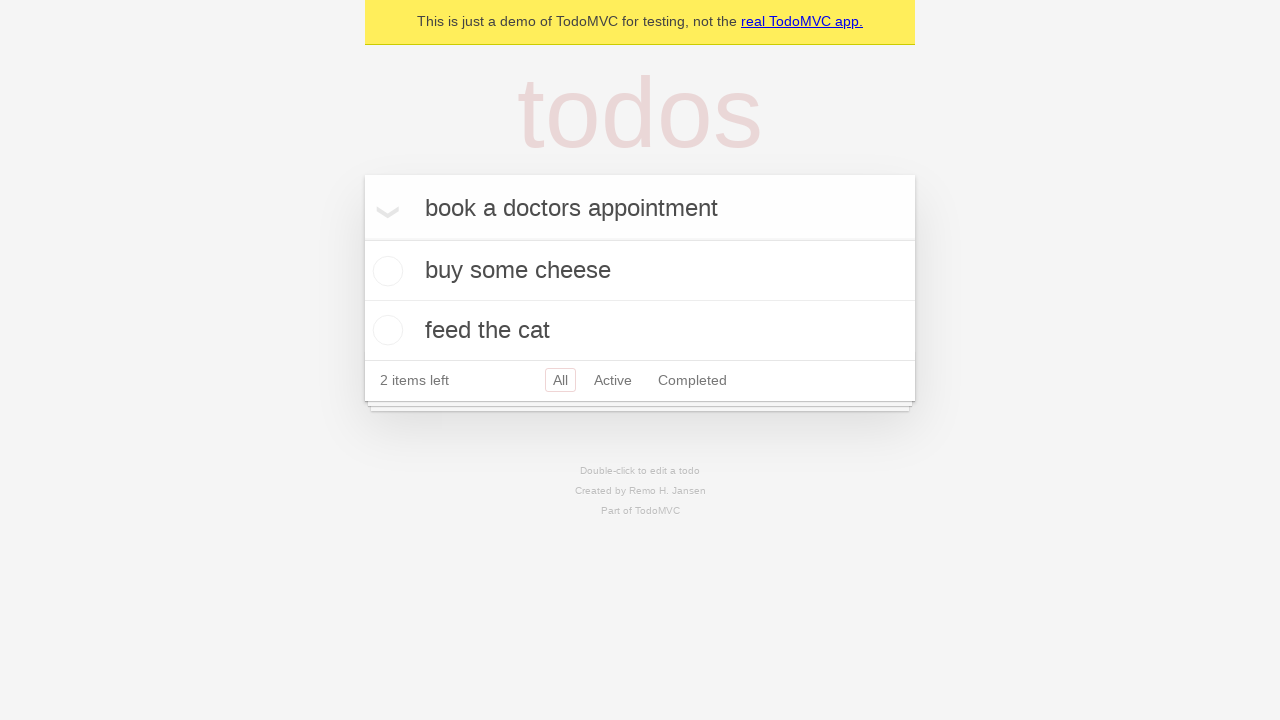

Pressed Enter to create third todo on .new-todo
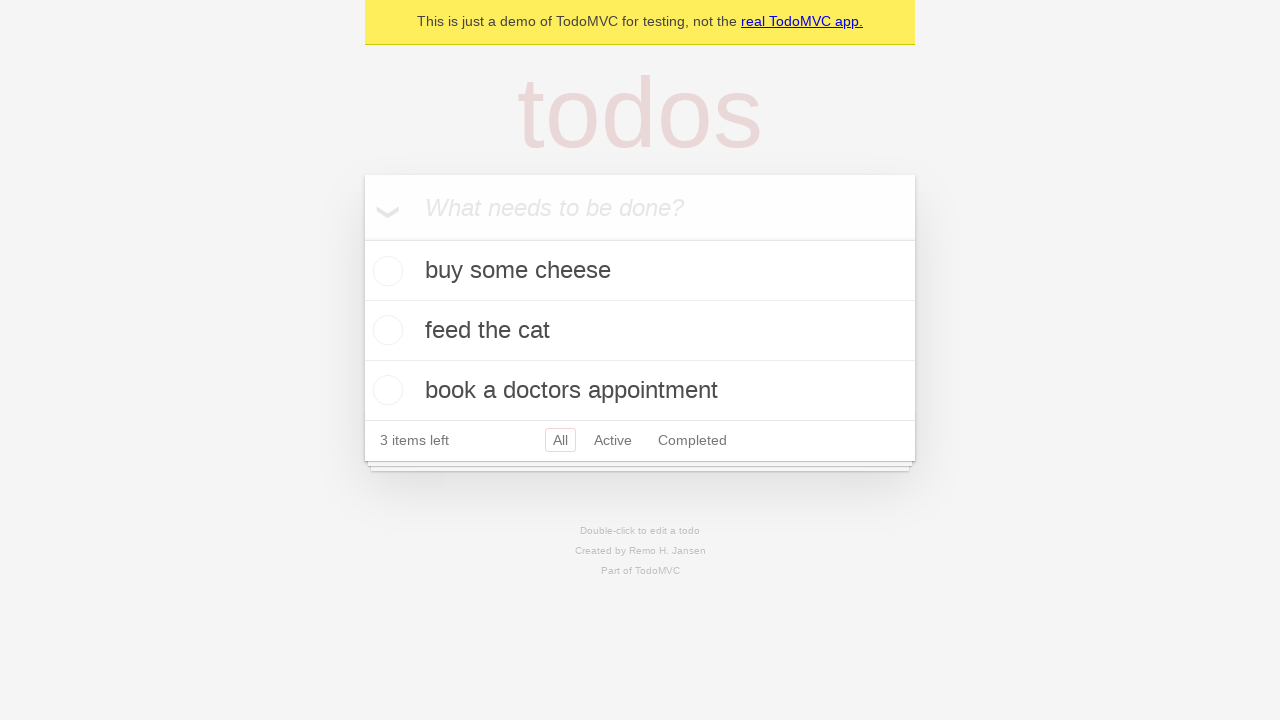

Marked second todo ('feed the cat') as completed at (385, 330) on .todo-list li .toggle >> nth=1
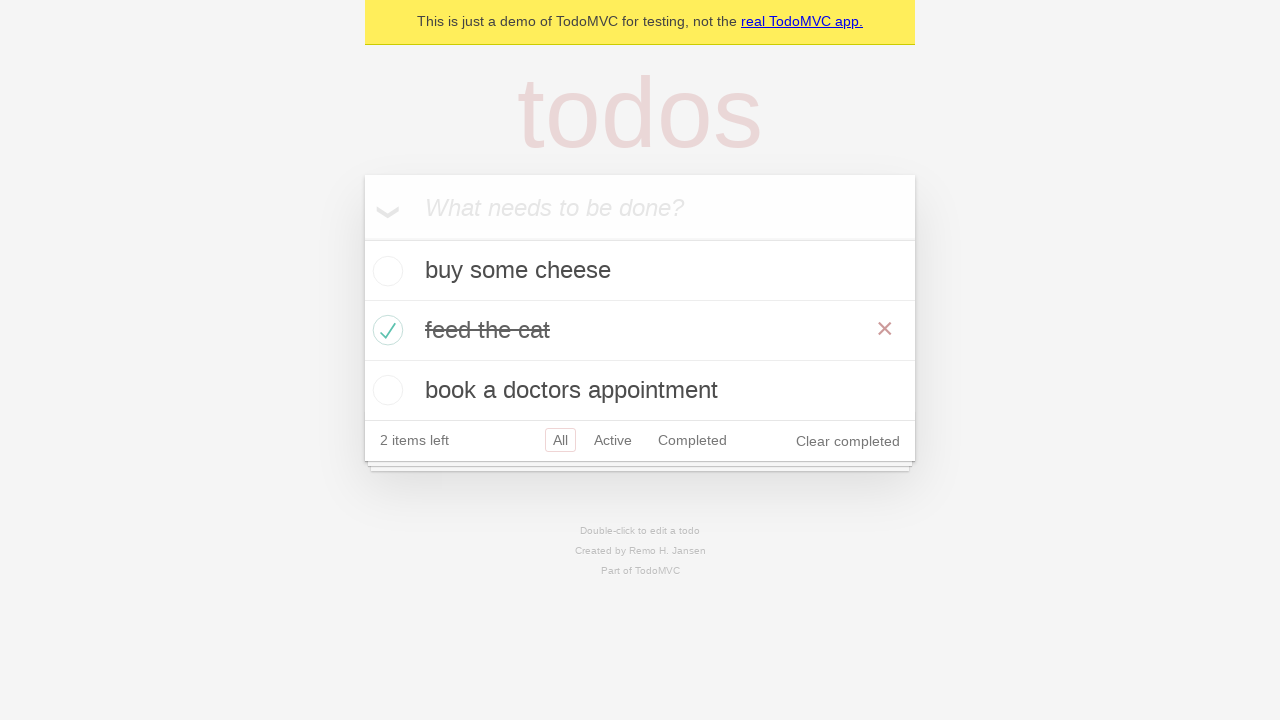

Clicked Active filter to display only non-completed items at (613, 440) on .filters >> text=Active
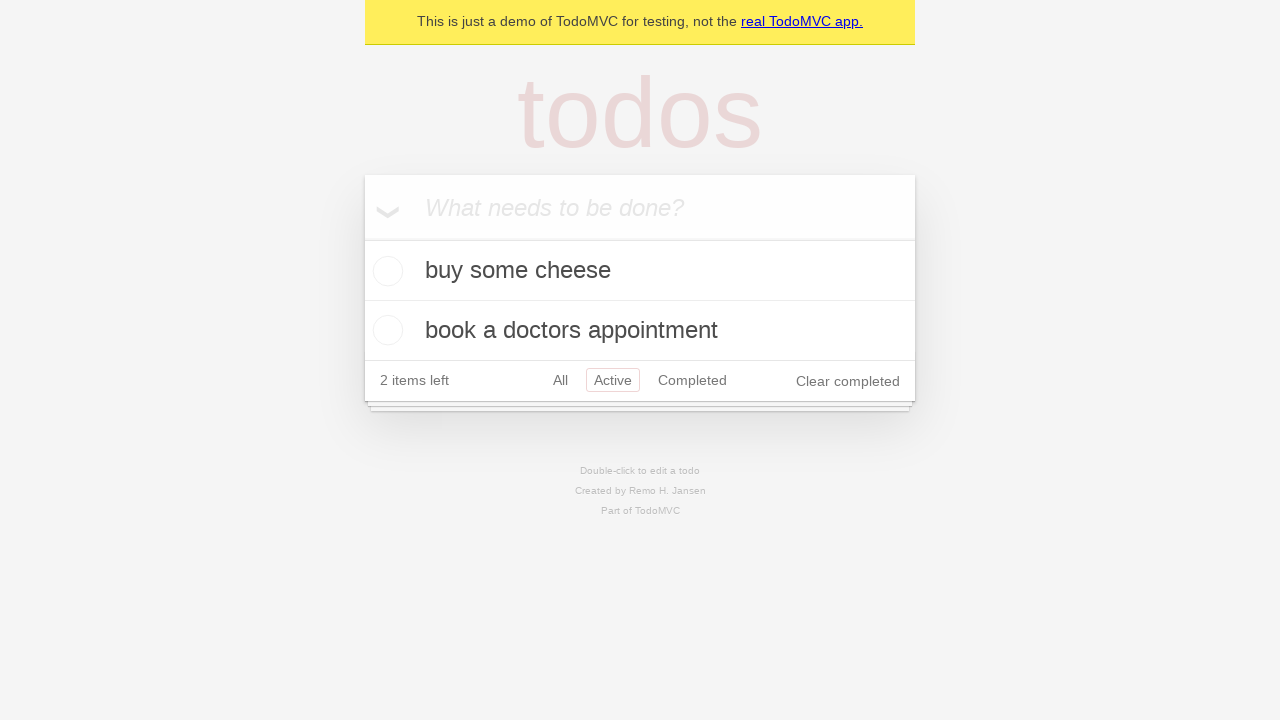

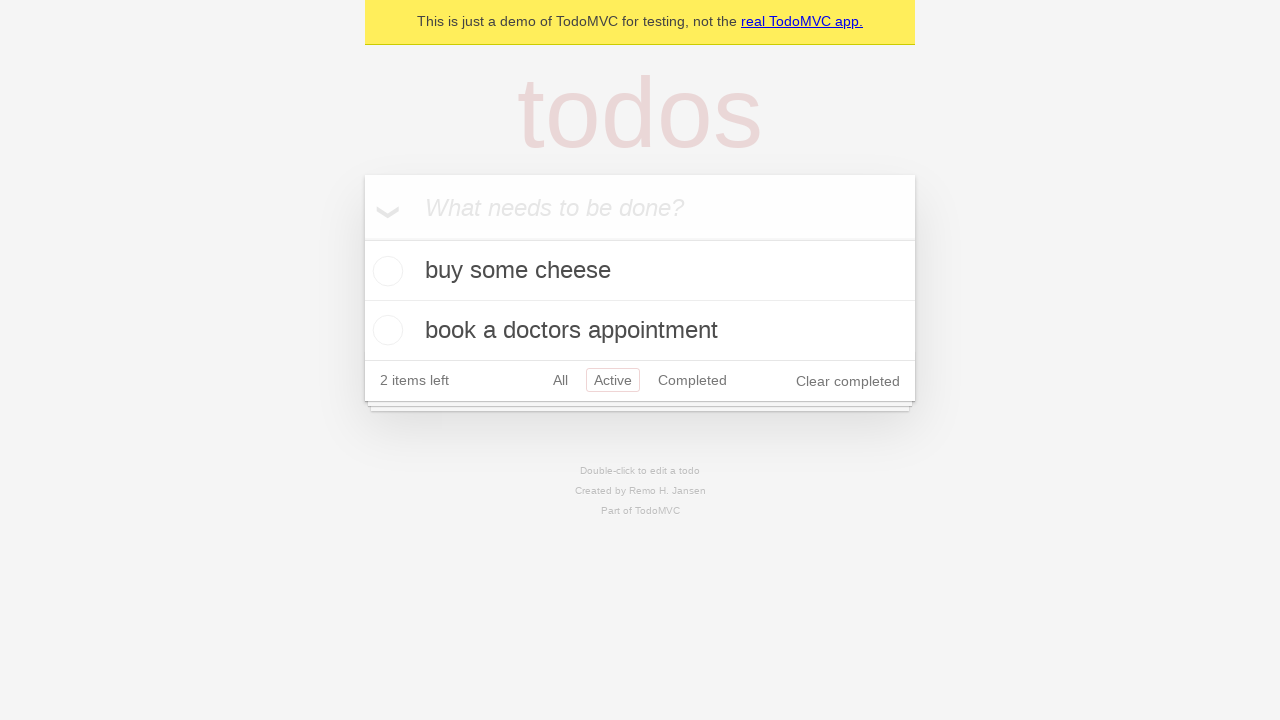